Tests browser alert and prompt dialog handling by clicking buttons that trigger alerts, accepting/dismissing them, and sending text to prompts

Starting URL: https://only-testing-blog.blogspot.com/2014/01/textbox.html?

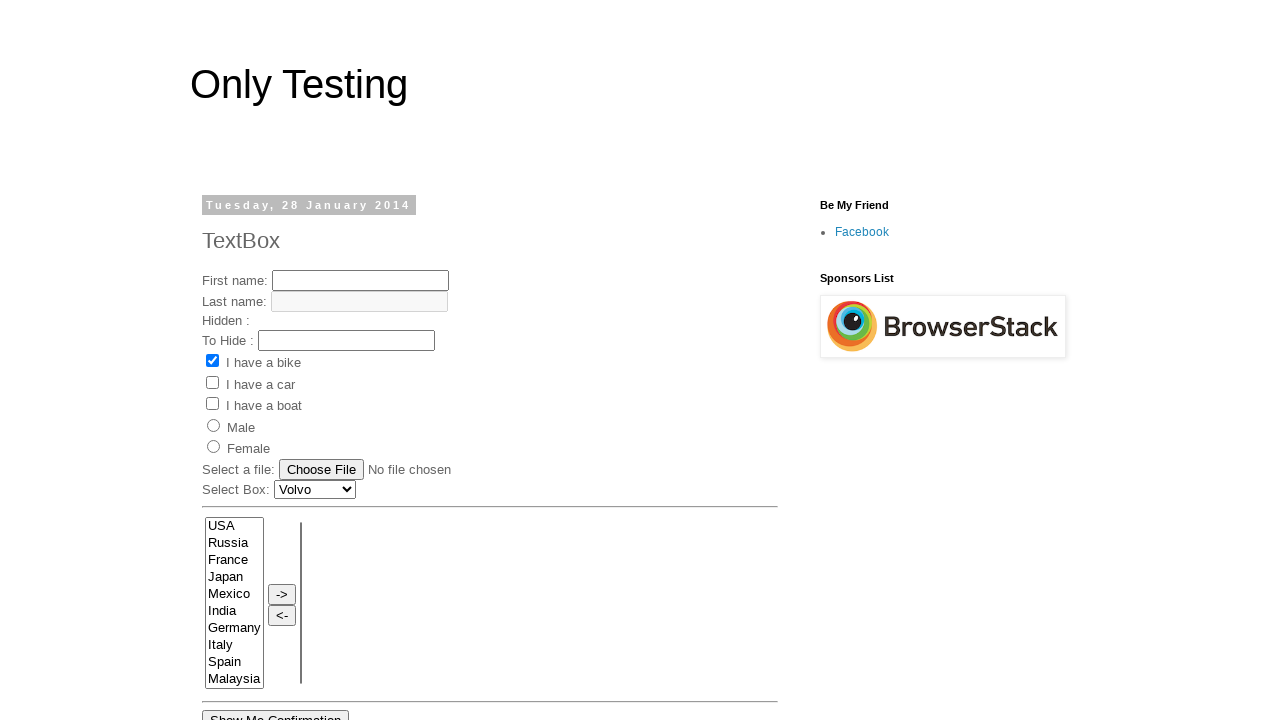

Clicked 'Show Me Alert' button to trigger alert dialog at (252, 360) on input[value='Show Me Alert']
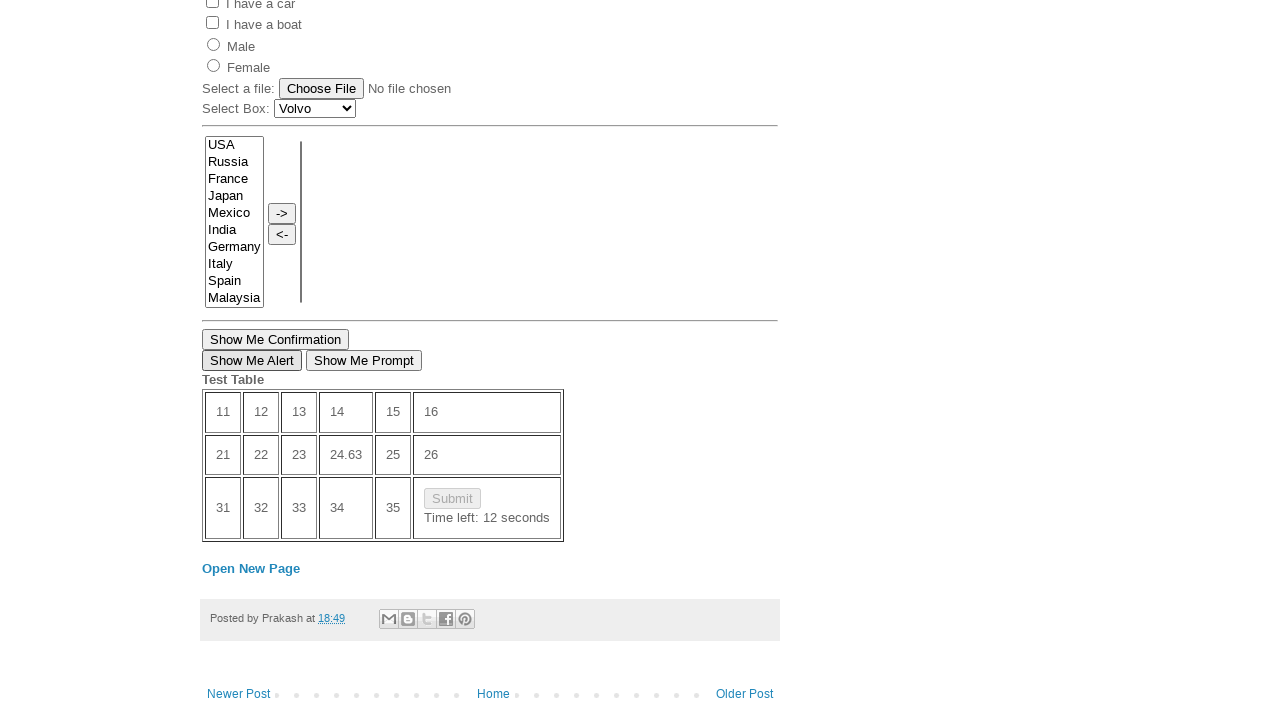

Set up dialog handler to accept alerts
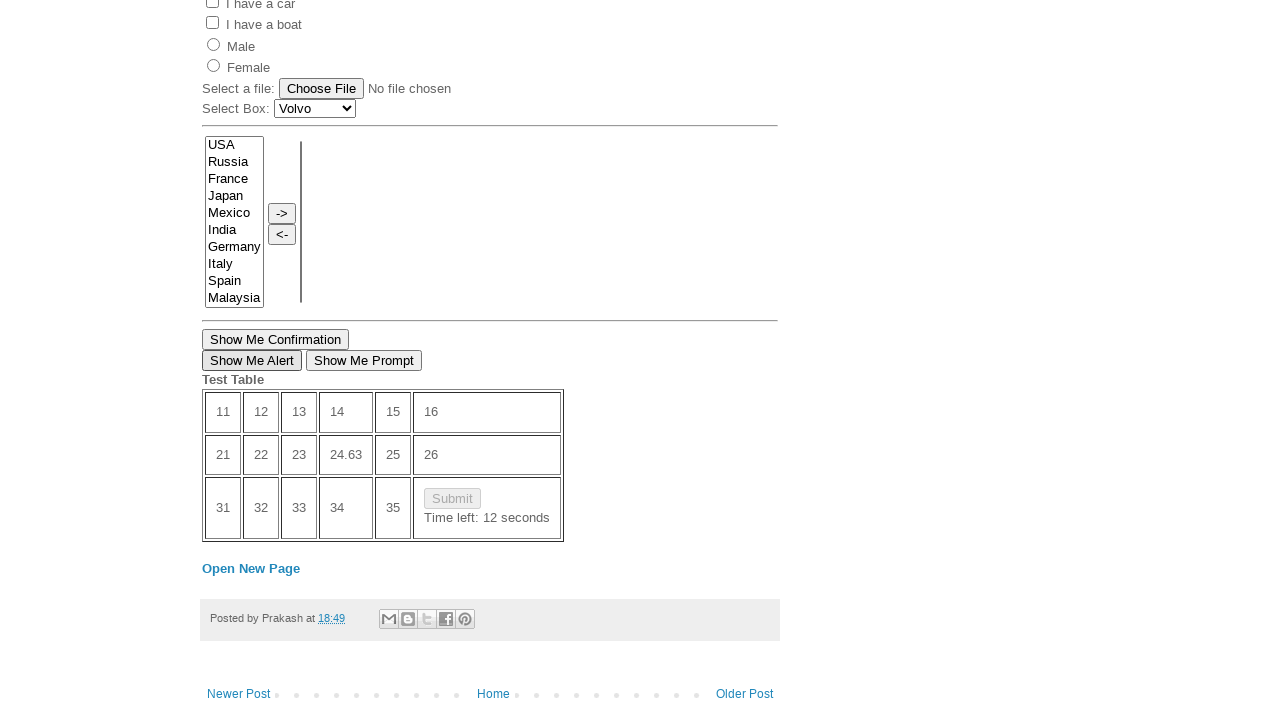

Waited for alert dialog to be processed
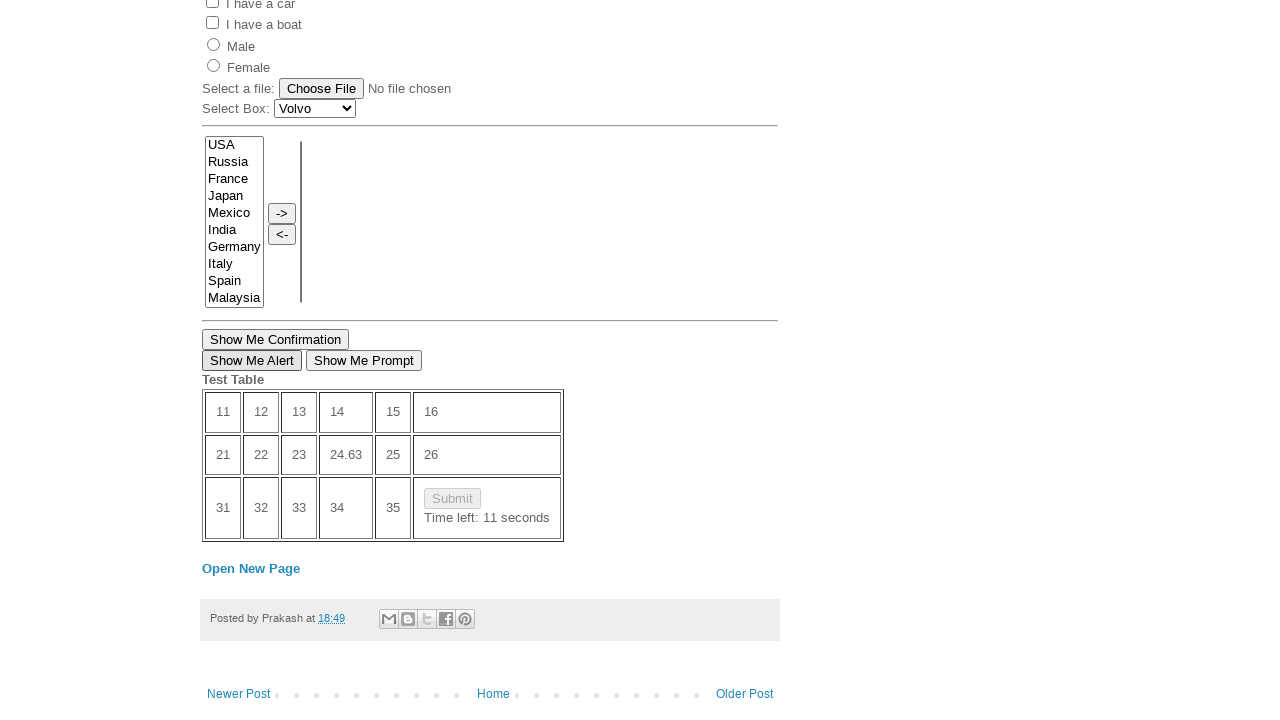

Clicked 'Show Me Prompt' button to trigger prompt dialog at (364, 360) on button:text('Show Me Prompt')
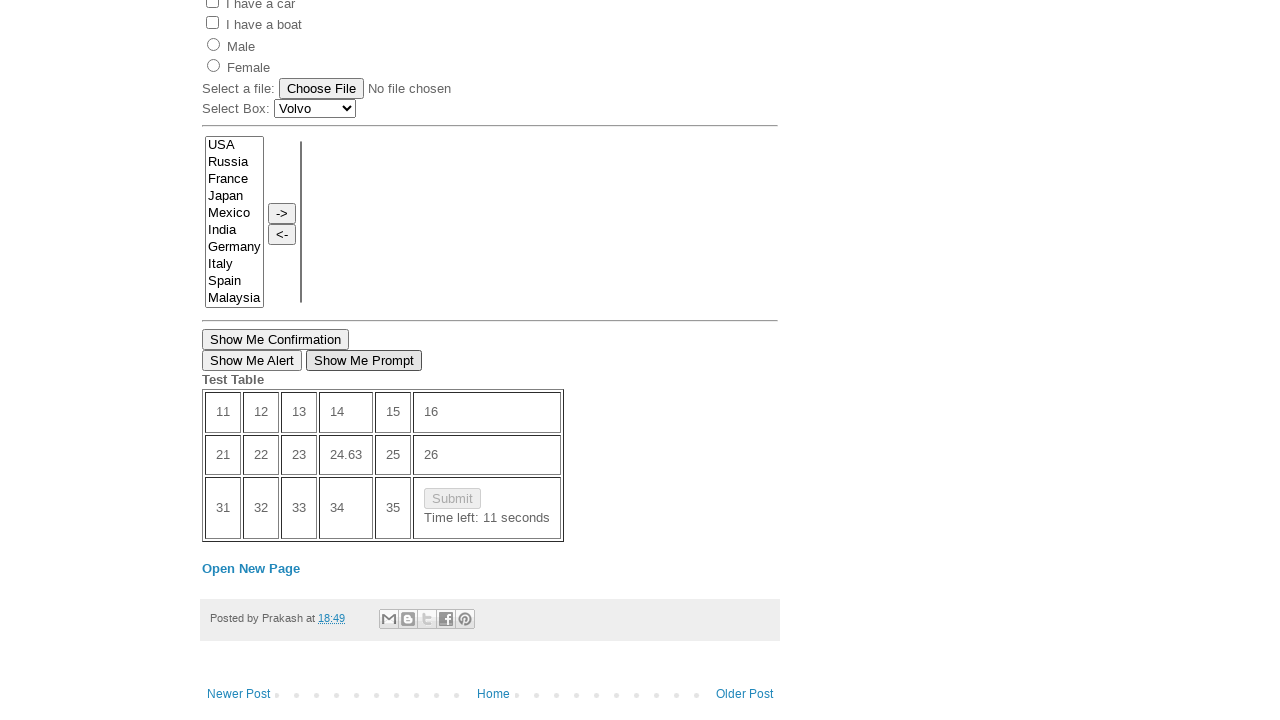

Set up dialog handler to accept prompts and send text
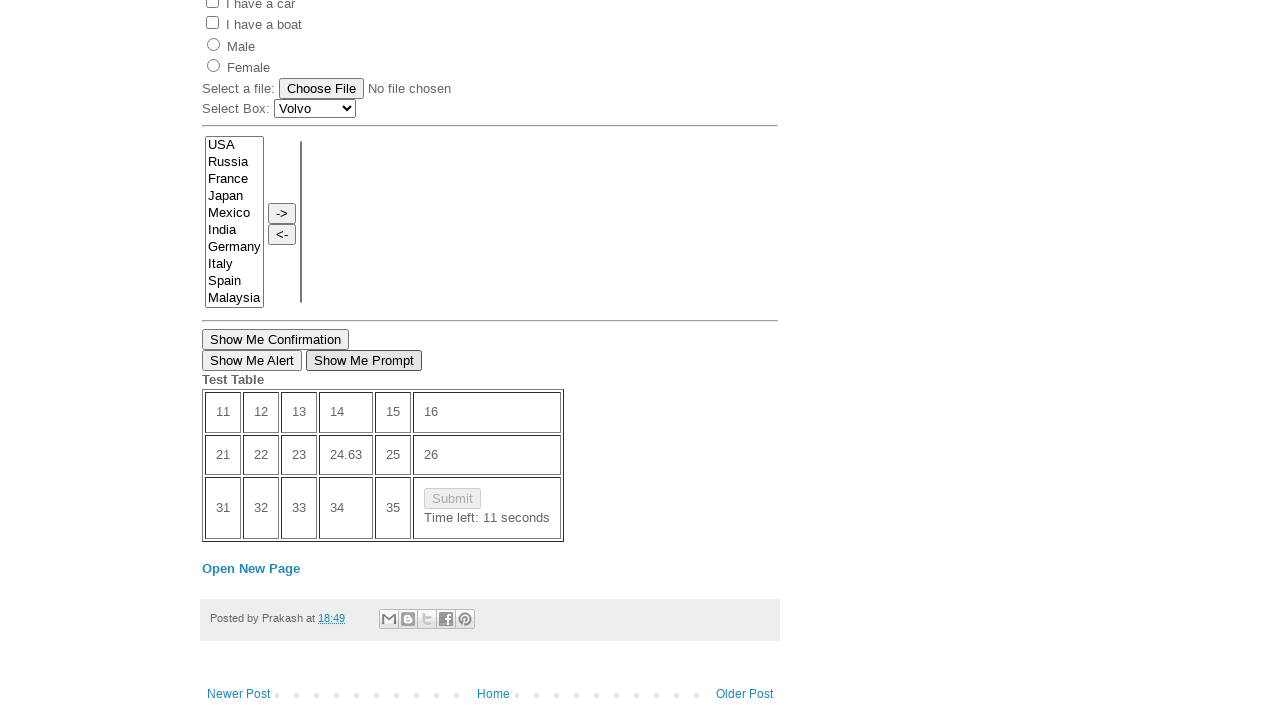

Clicked 'Show Me Prompt' button and sent 'Surya Test manager' text to prompt at (364, 360) on button:text('Show Me Prompt')
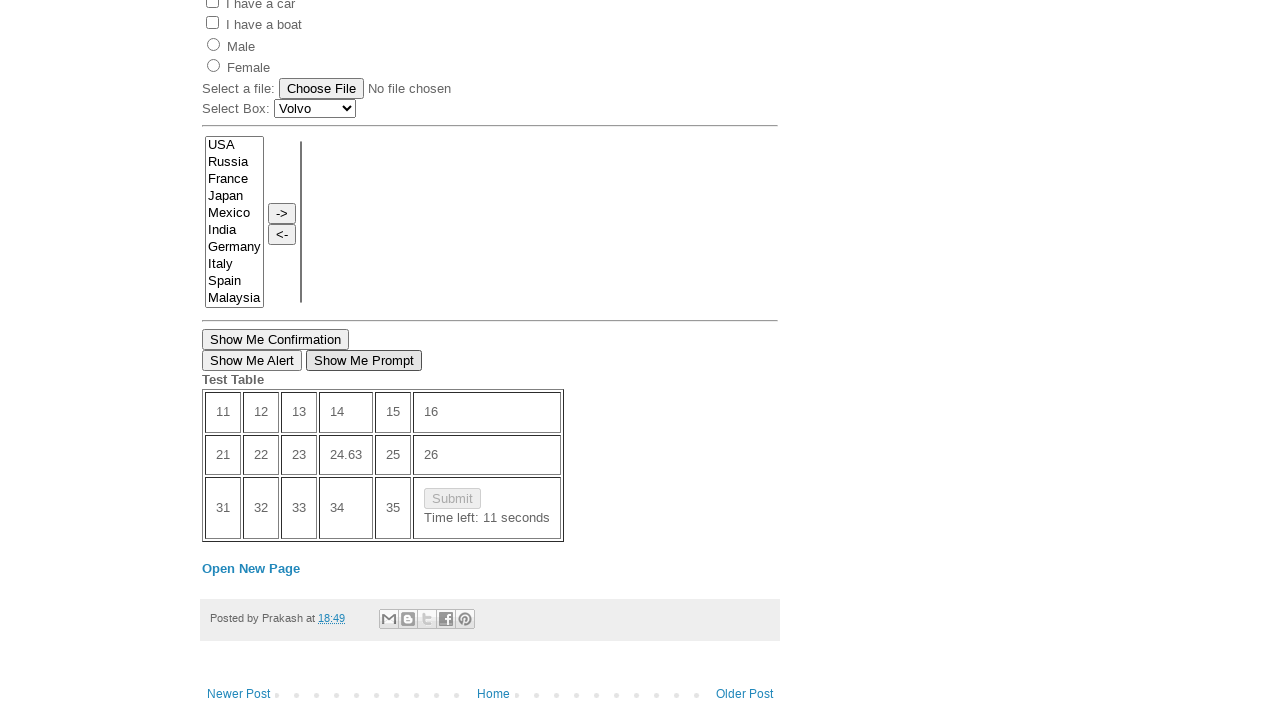

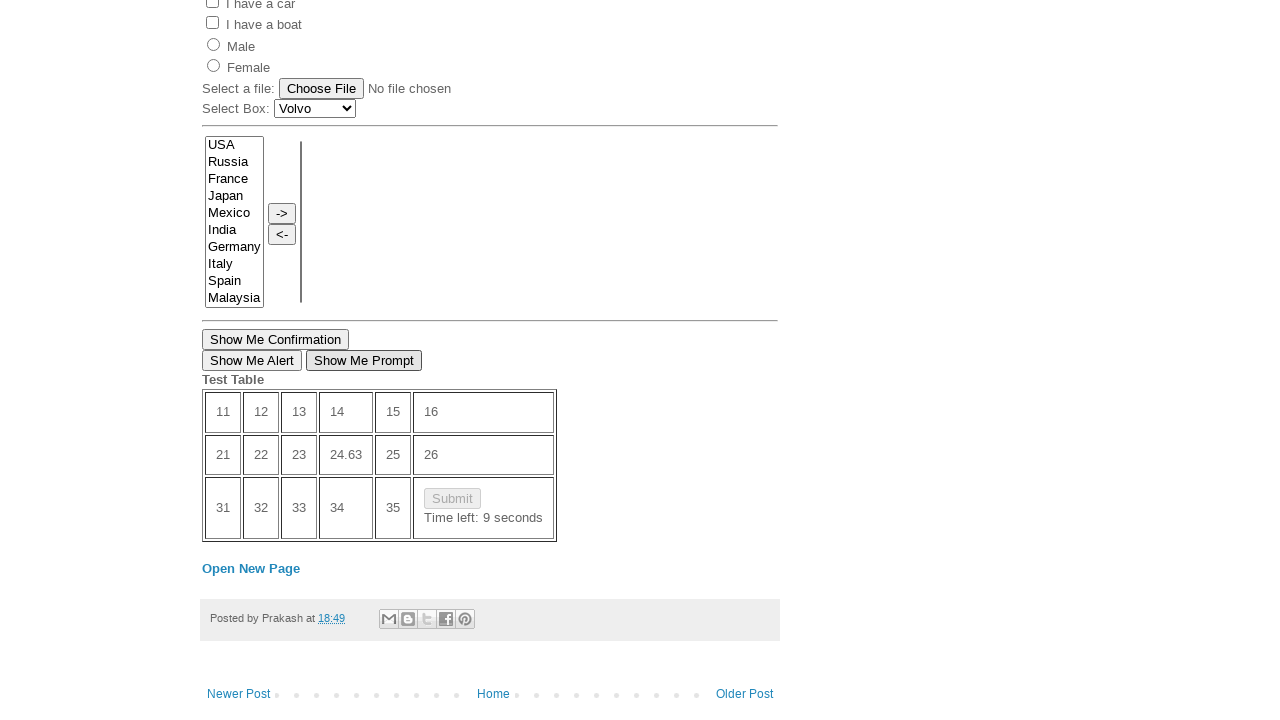